Tests changing route to 'completed' filter in URL by adding todos, marking one complete, and navigating to the completed filter URL

Starting URL: https://todomvc.com/examples/typescript-angular/#/

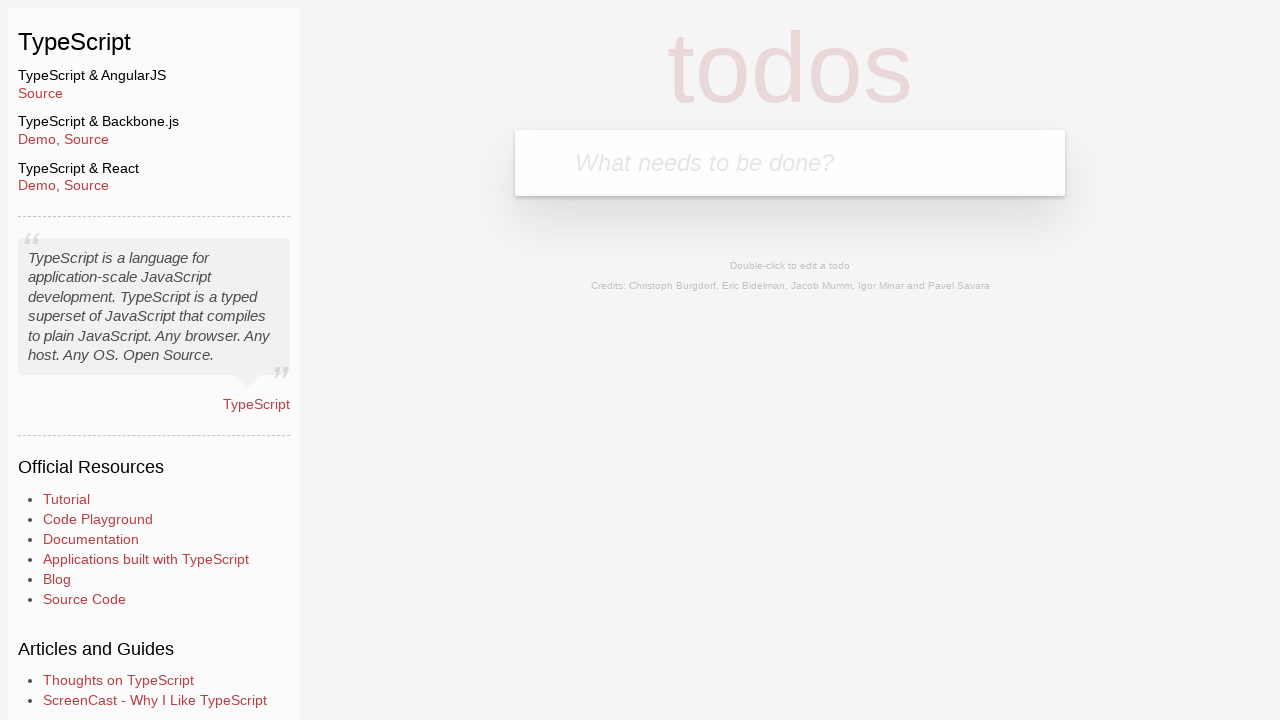

Filled new todo input with 'Example1' on .new-todo
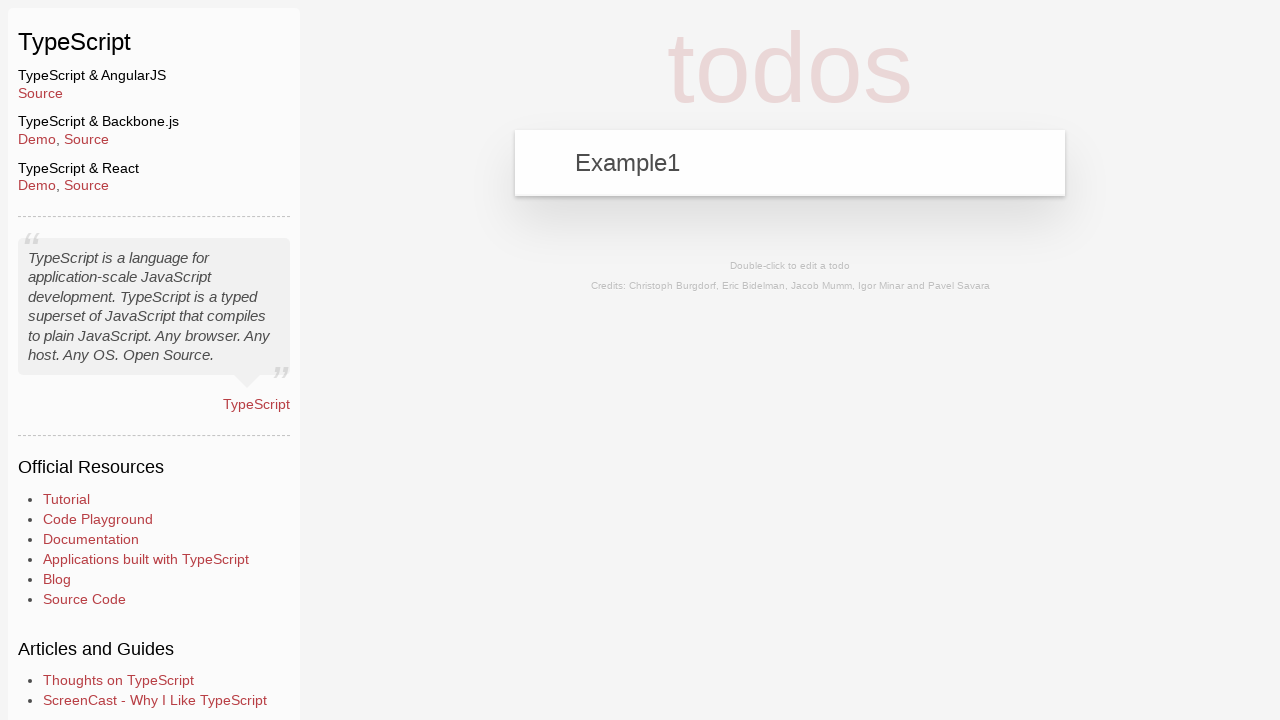

Pressed Enter to add first todo 'Example1' on .new-todo
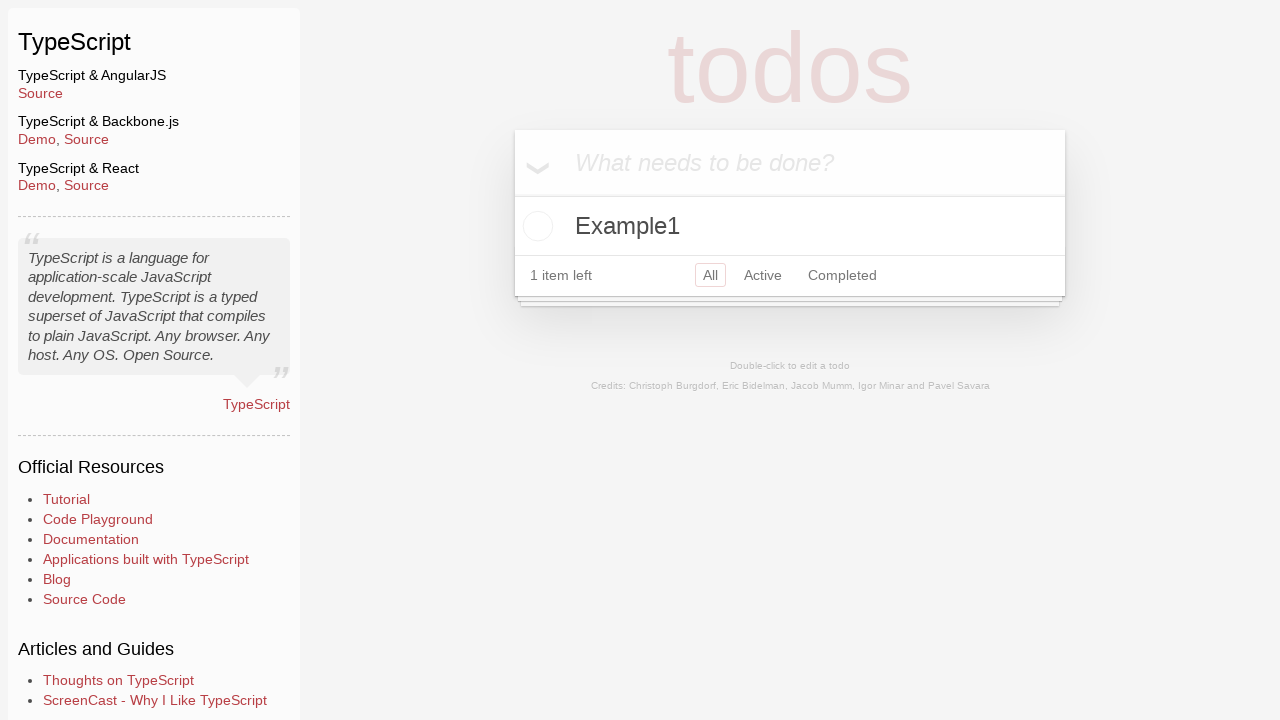

Filled new todo input with 'Example2' on .new-todo
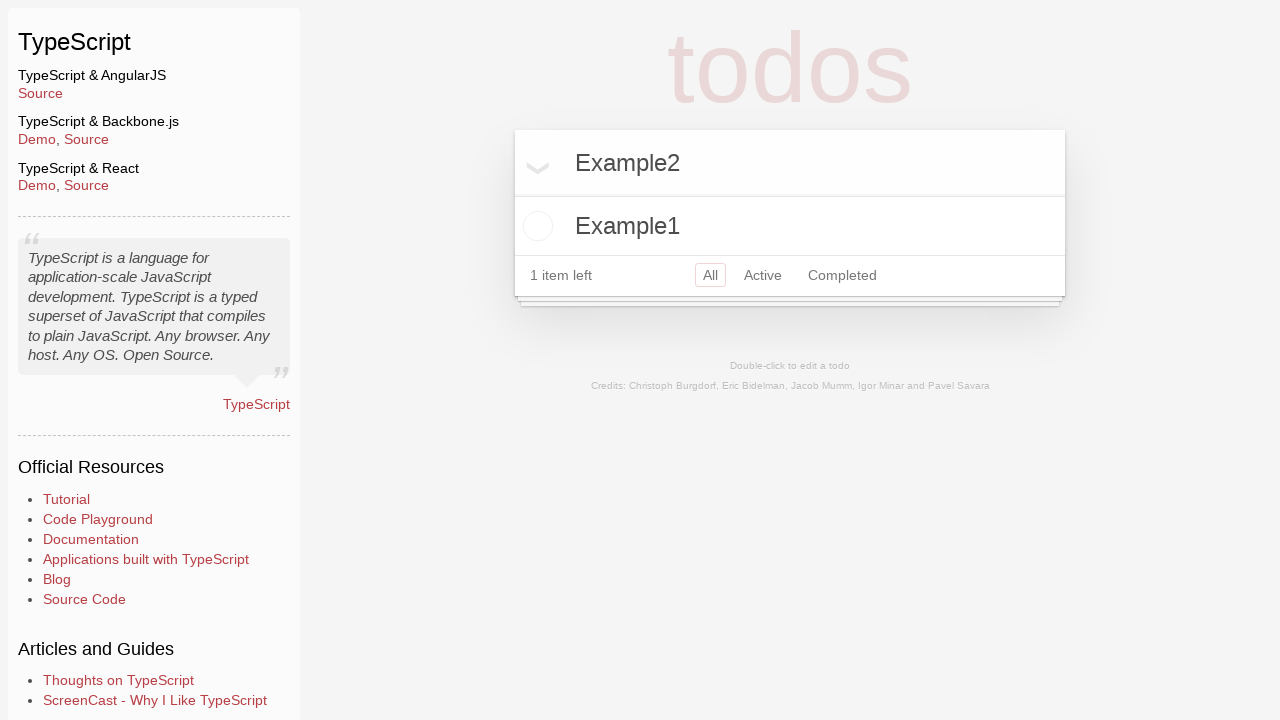

Pressed Enter to add second todo 'Example2' on .new-todo
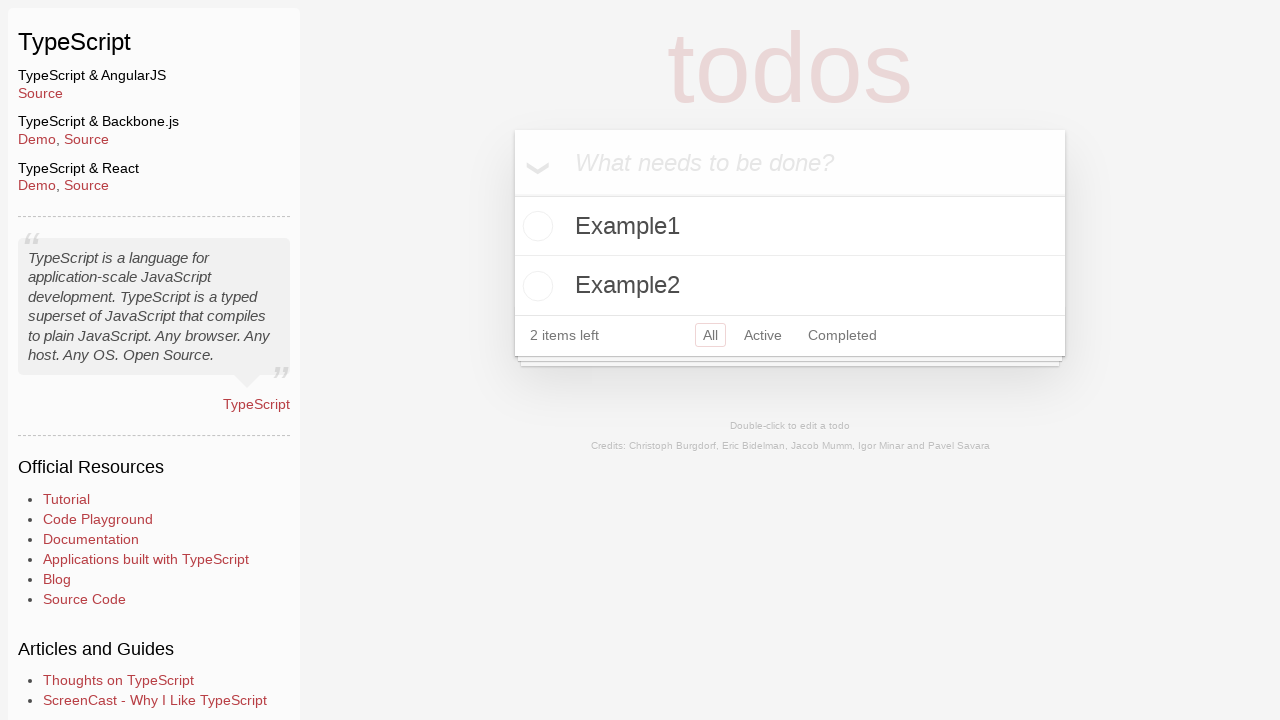

Checked the checkbox to mark 'Example2' as completed at (535, 286) on xpath=//label[contains(text(), 'Example2')]/preceding-sibling::input[@type='chec
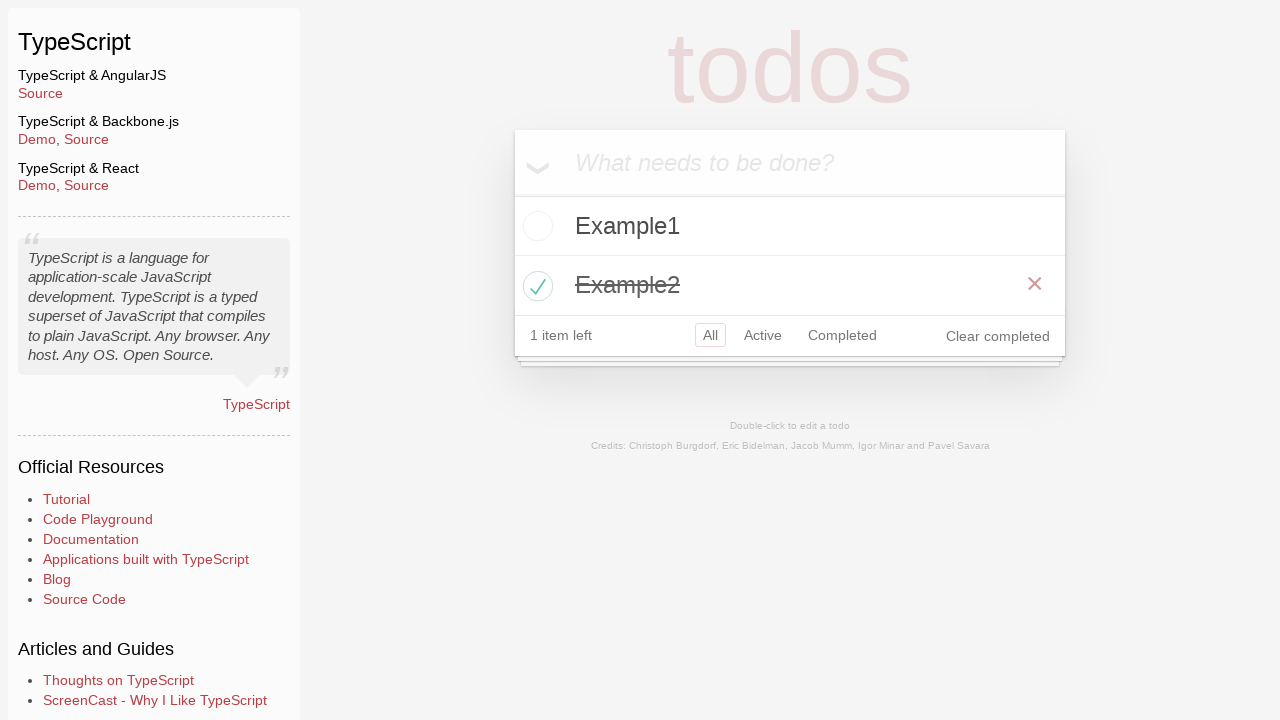

Navigated to completed filter URL
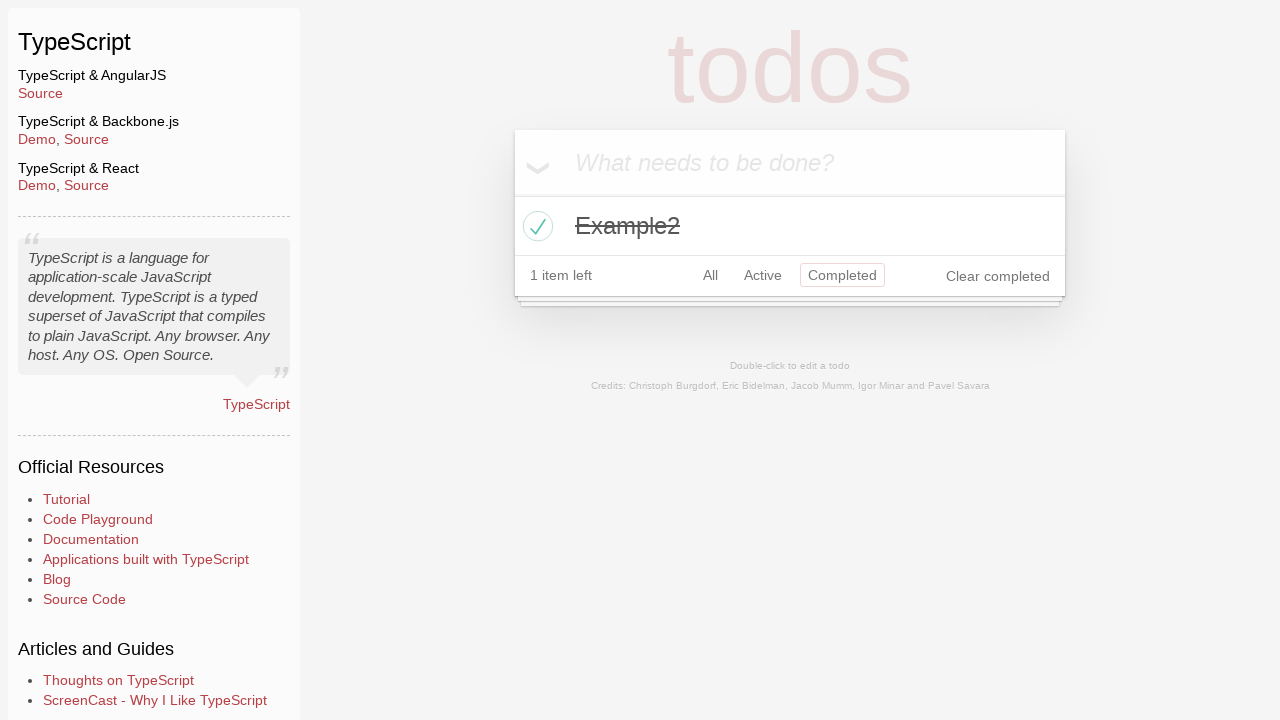

Verified that 'Example2' is visible in the completed filter
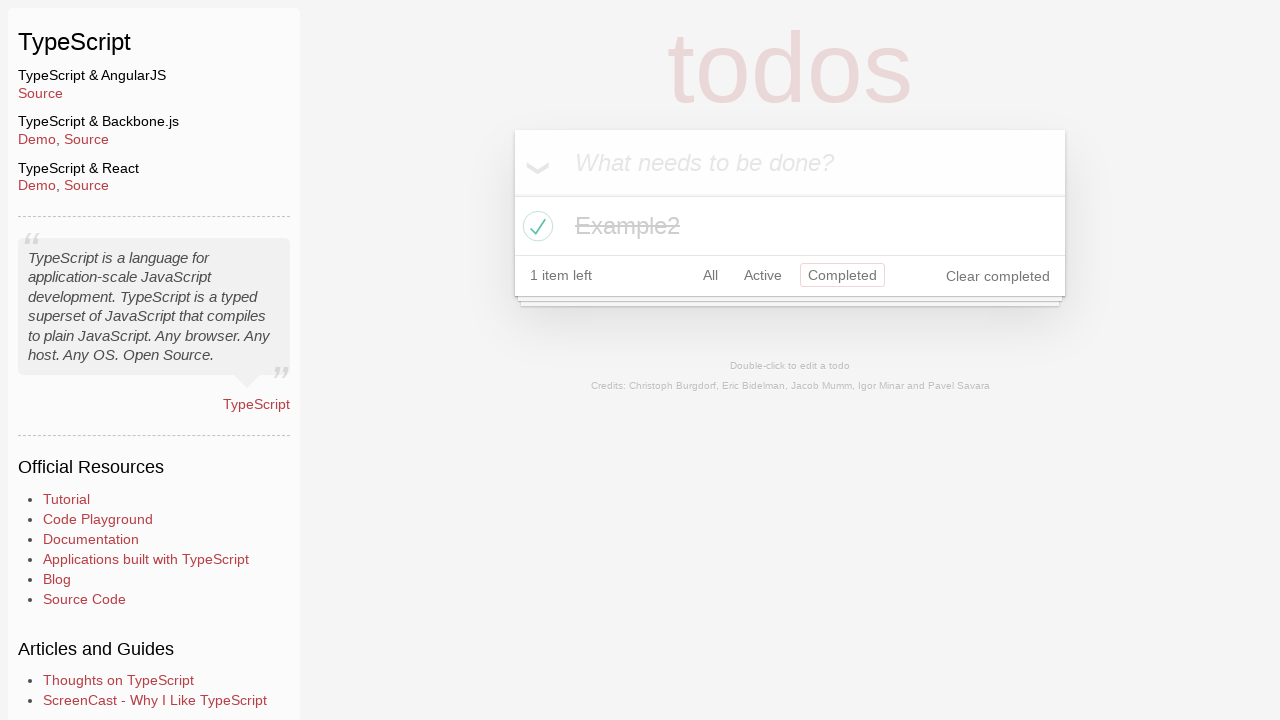

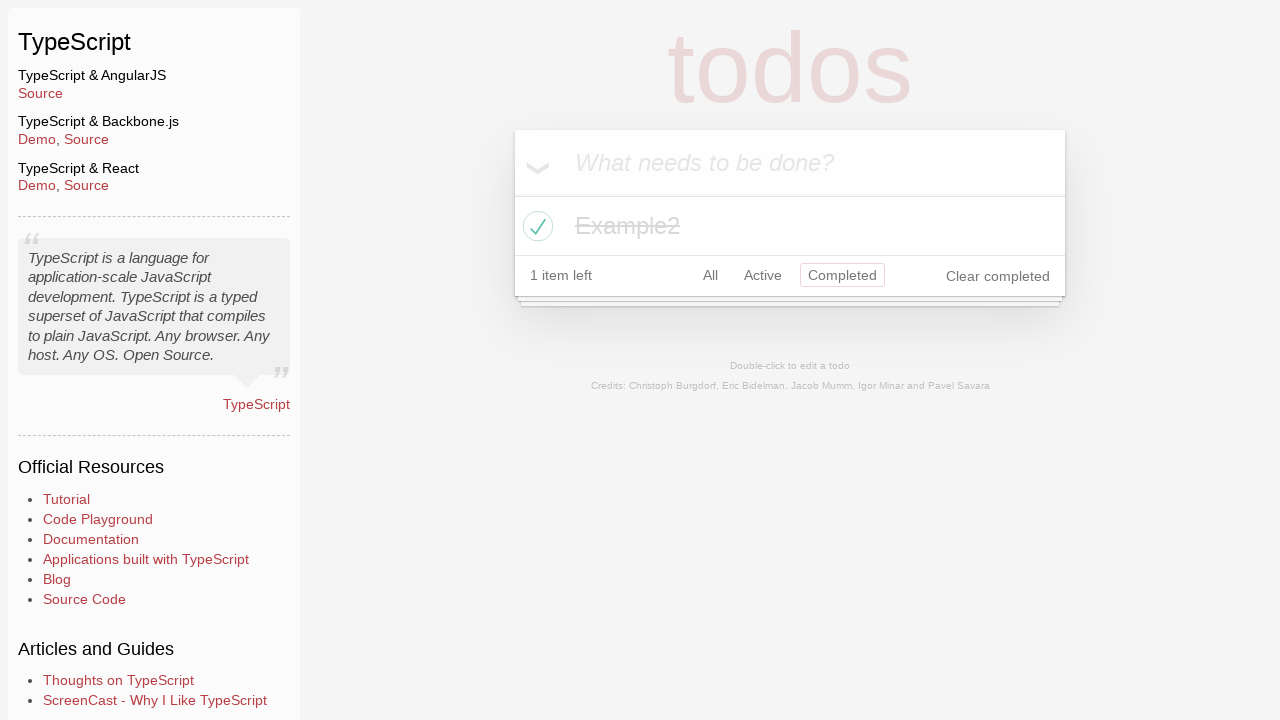